Tests mouse hover functionality by hovering over an element and clicking on a reload link

Starting URL: https://rahulshettyacademy.com/AutomationPractice/

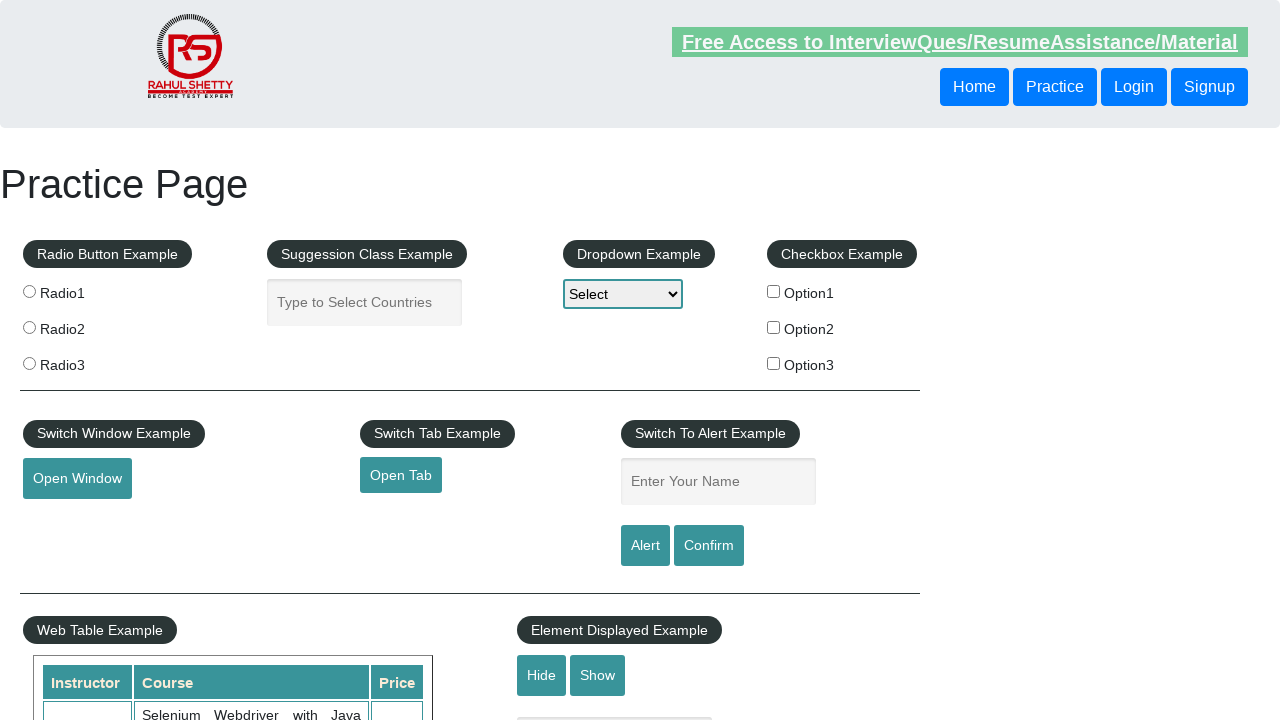

Hovered over mousehover element at (83, 361) on #mousehover
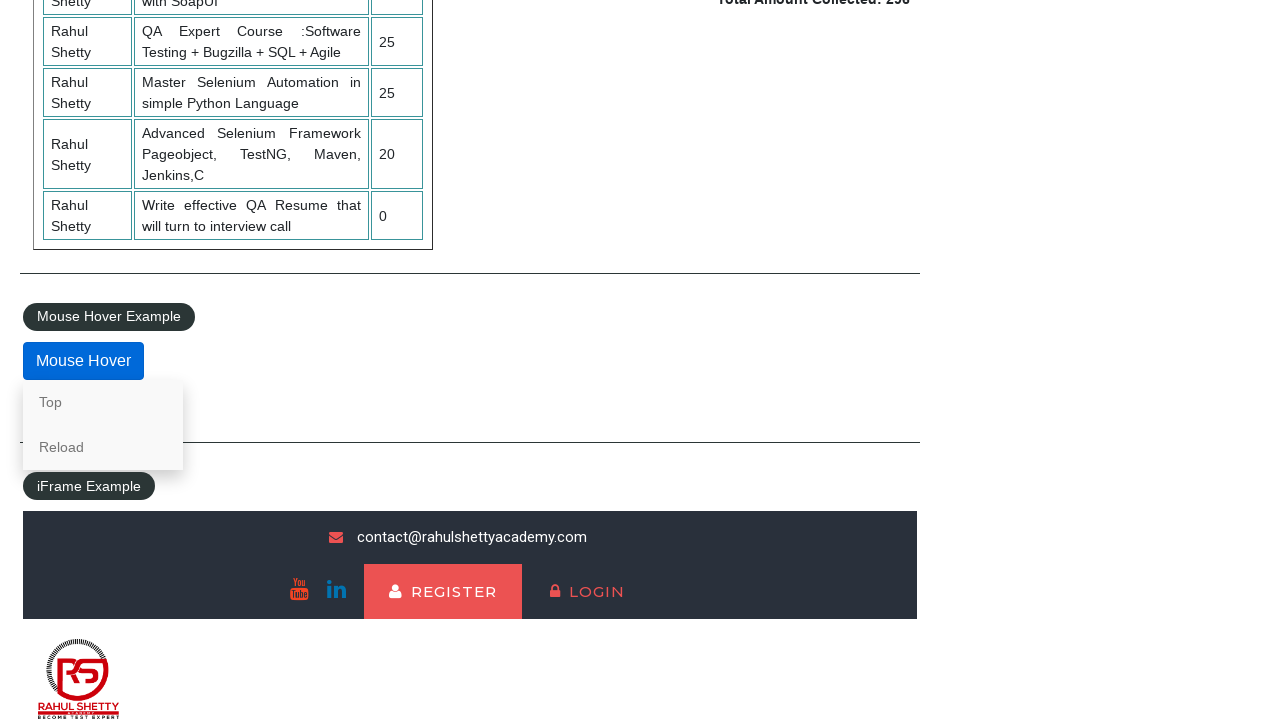

Clicked on Reload link at (103, 447) on text=Reload
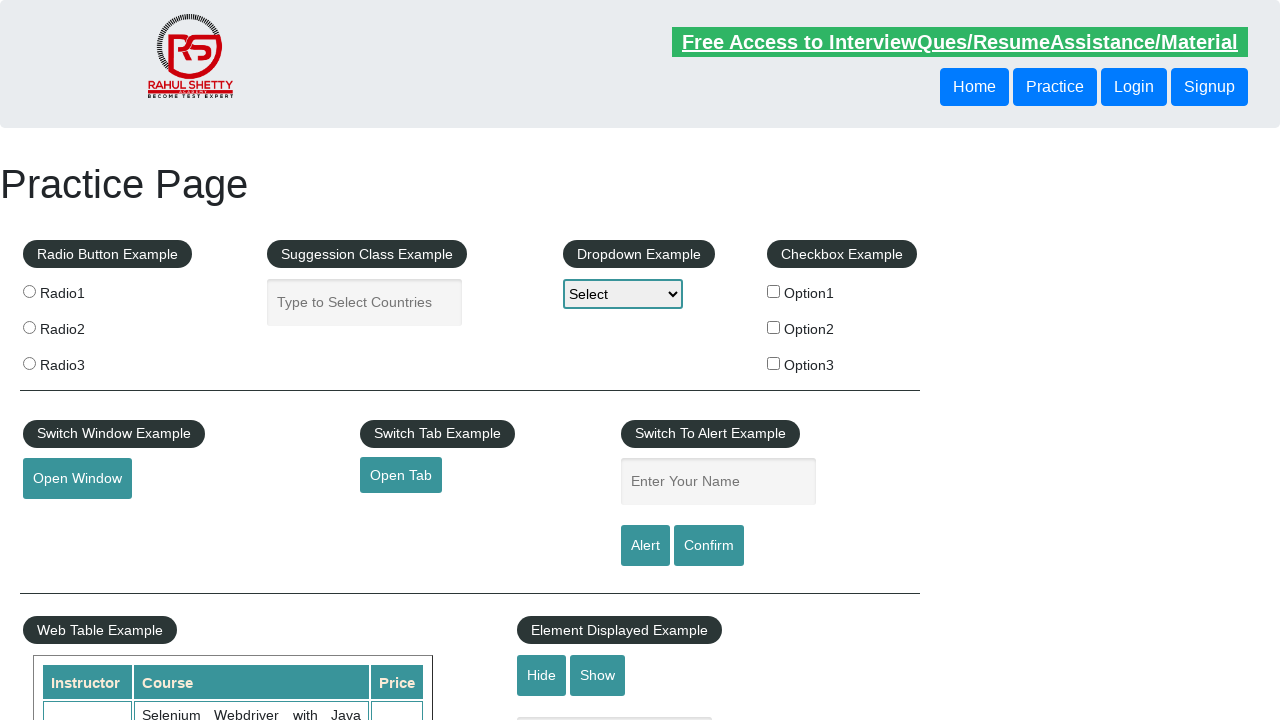

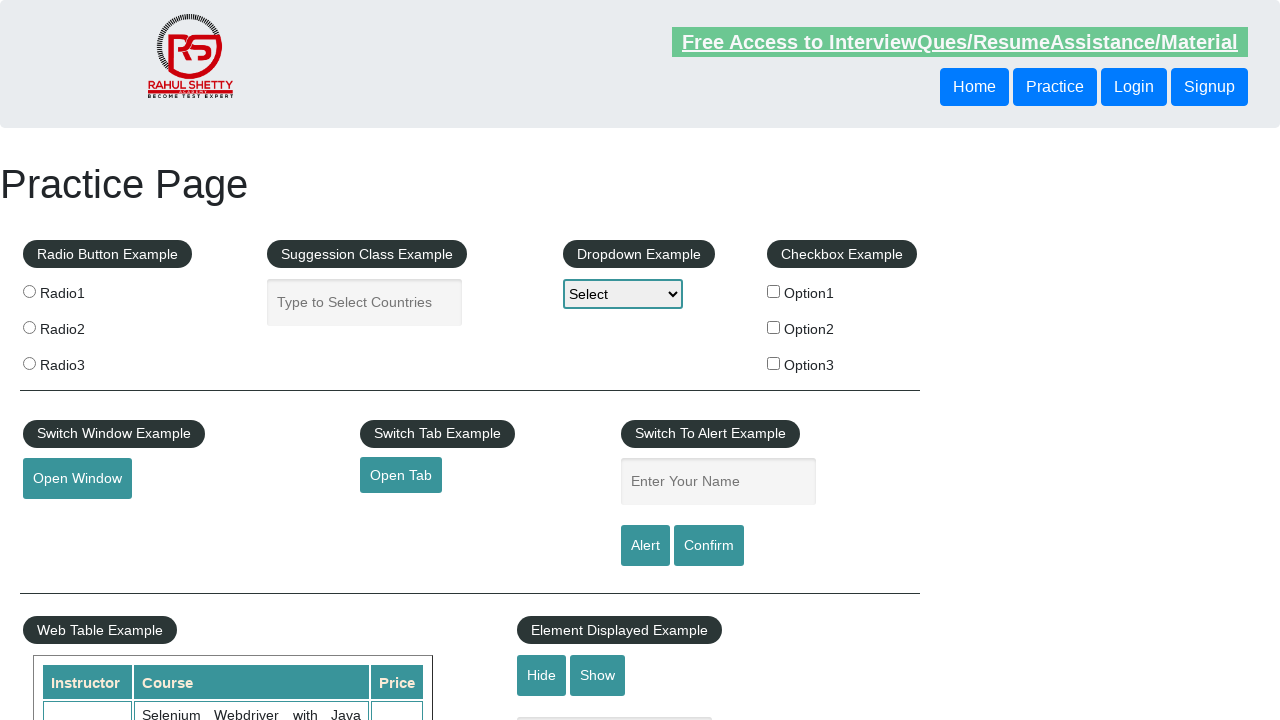